Tests text box input functionality using keyboard actions, including typing with SHIFT key held down to demonstrate uppercase character input and mixed case text entry.

Starting URL: https://demoqa.com/text-box

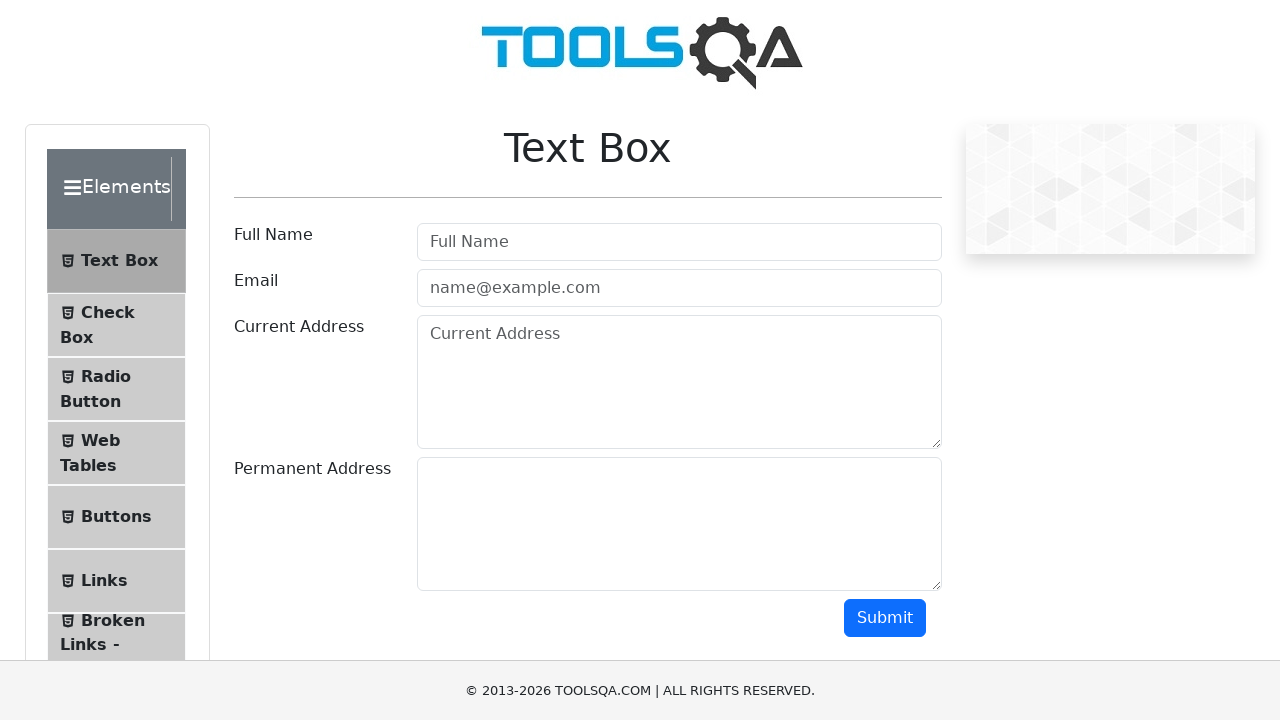

Filled username text box with 'Amol Shinde' on #userName
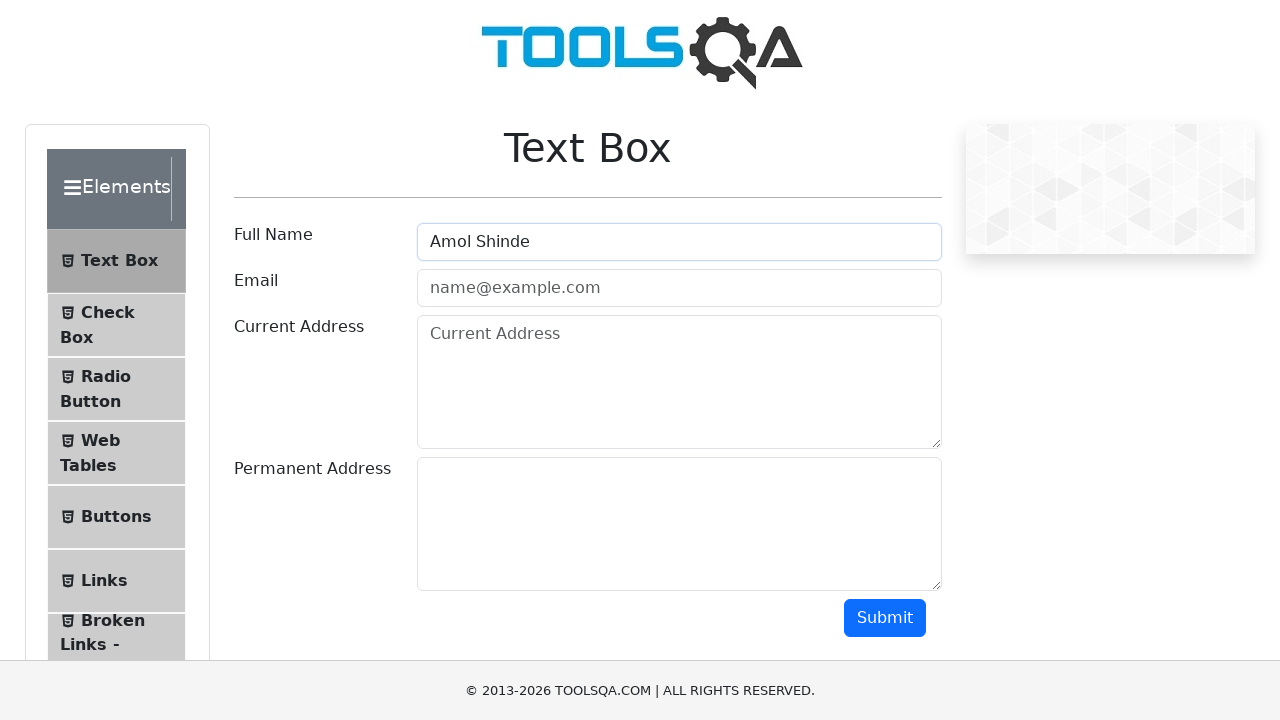

Cleared the username text box on #userName
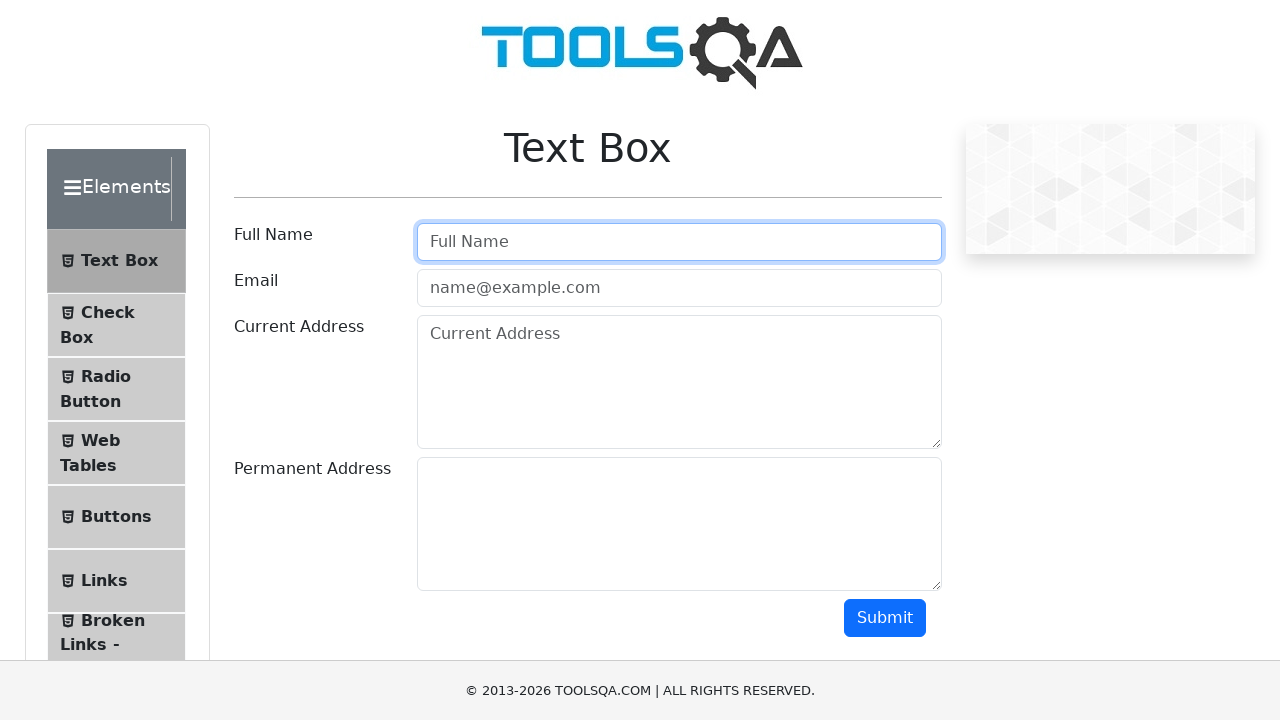

Typed uppercase 'C' using SHIFT+C on #userName
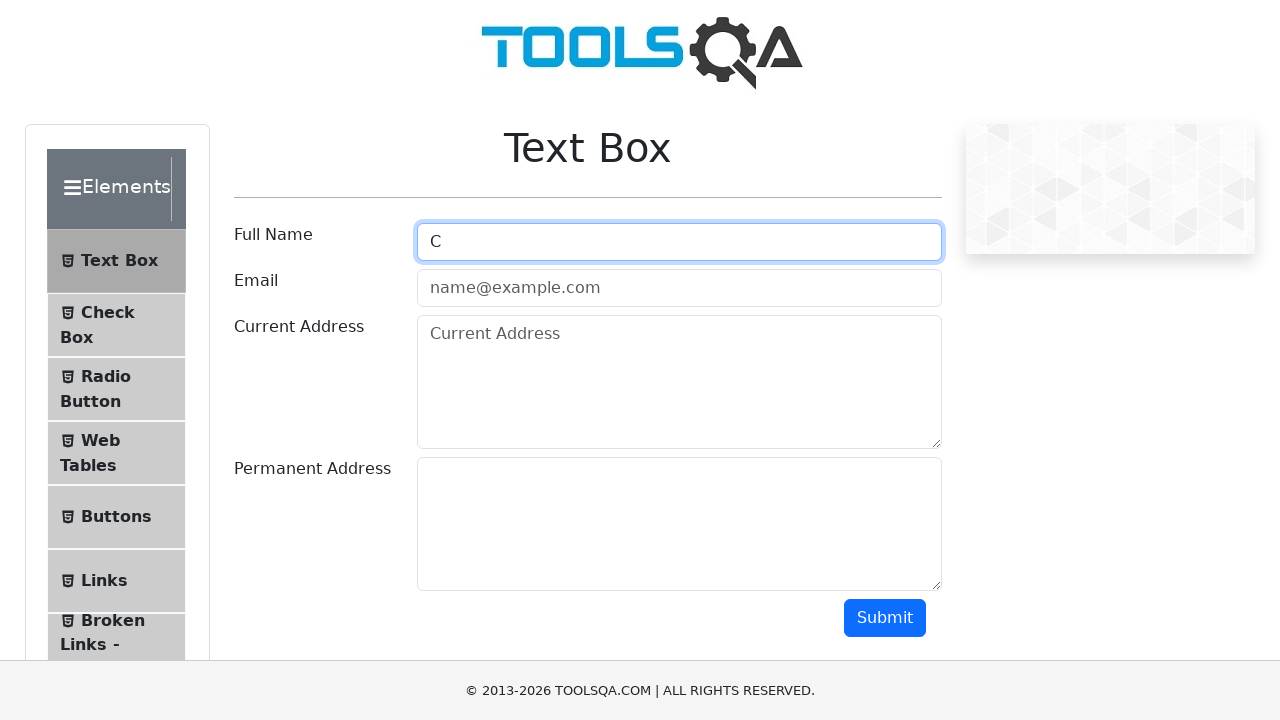

Typed 'Amol' in lowercase on #userName
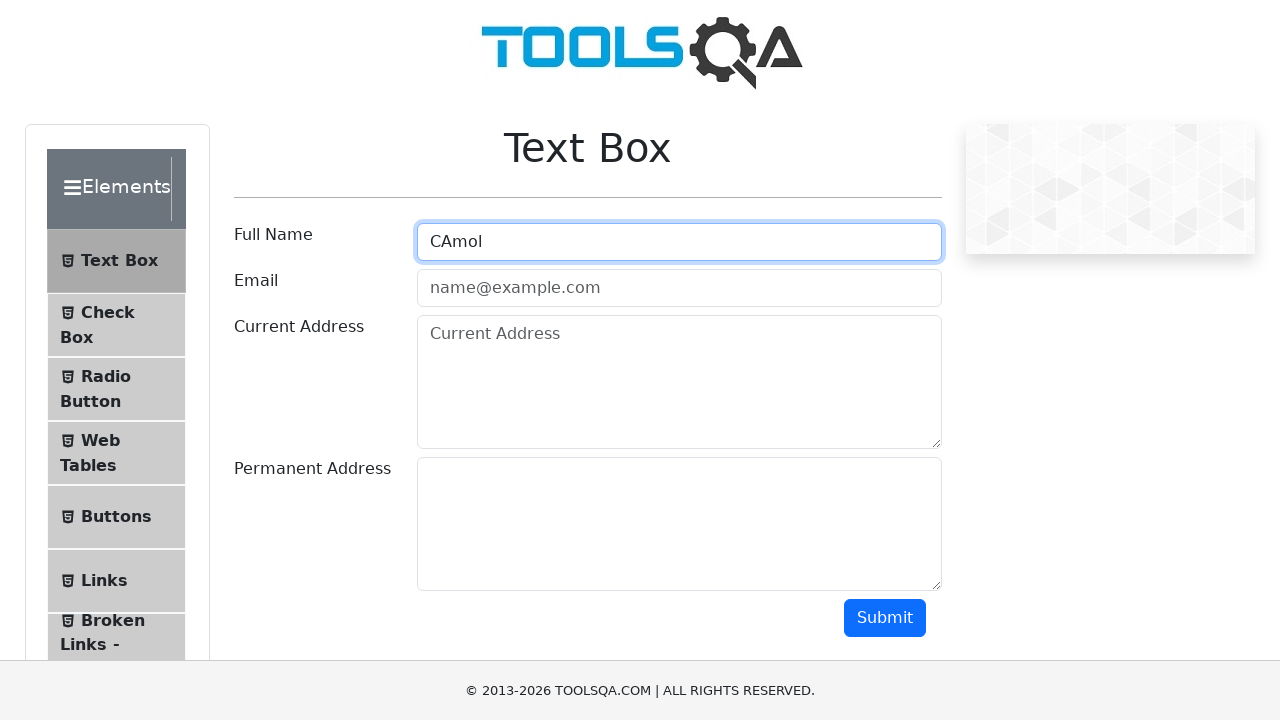

Typed uppercase 'S' using SHIFT+S on #userName
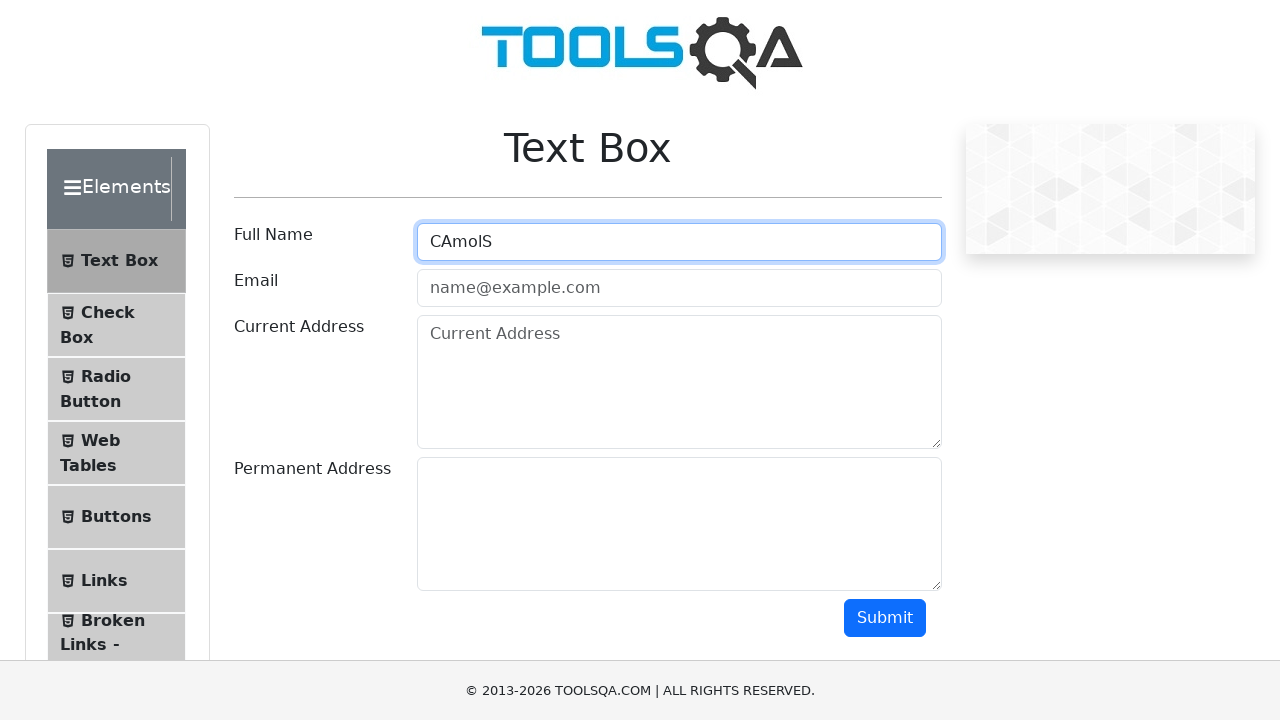

Typed uppercase 'H' using SHIFT+H on #userName
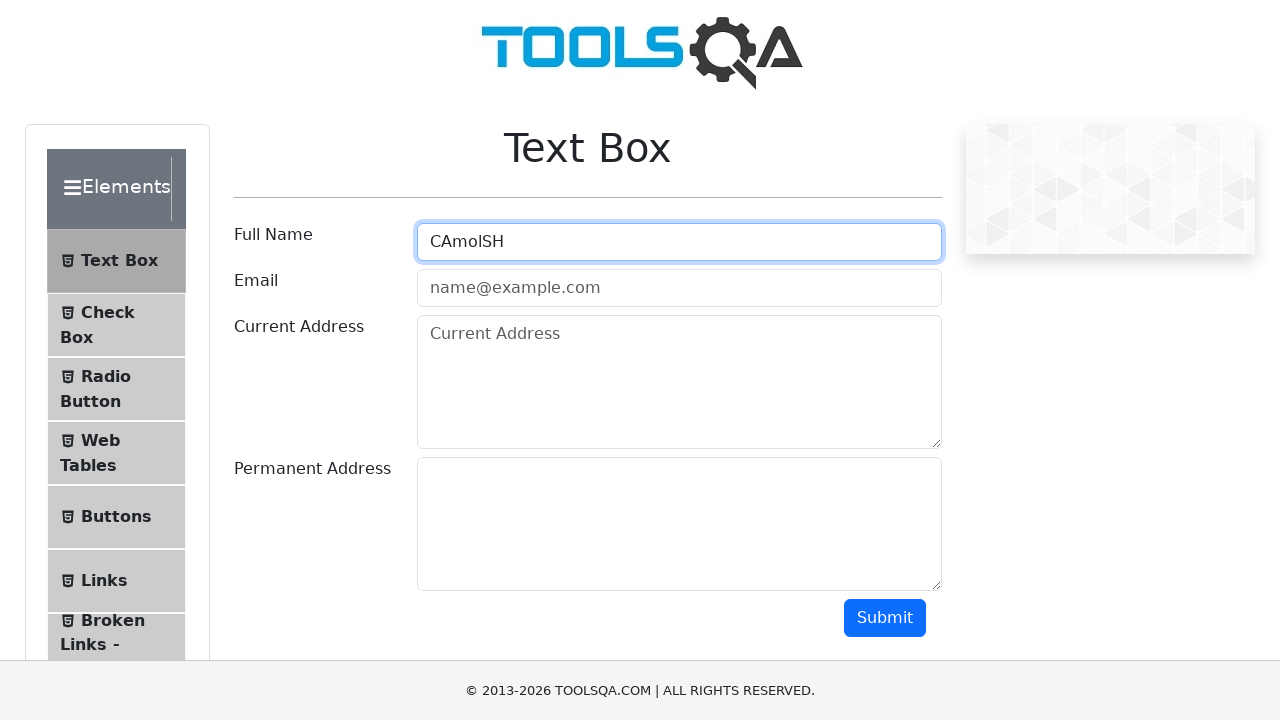

Typed uppercase 'I' using SHIFT+I on #userName
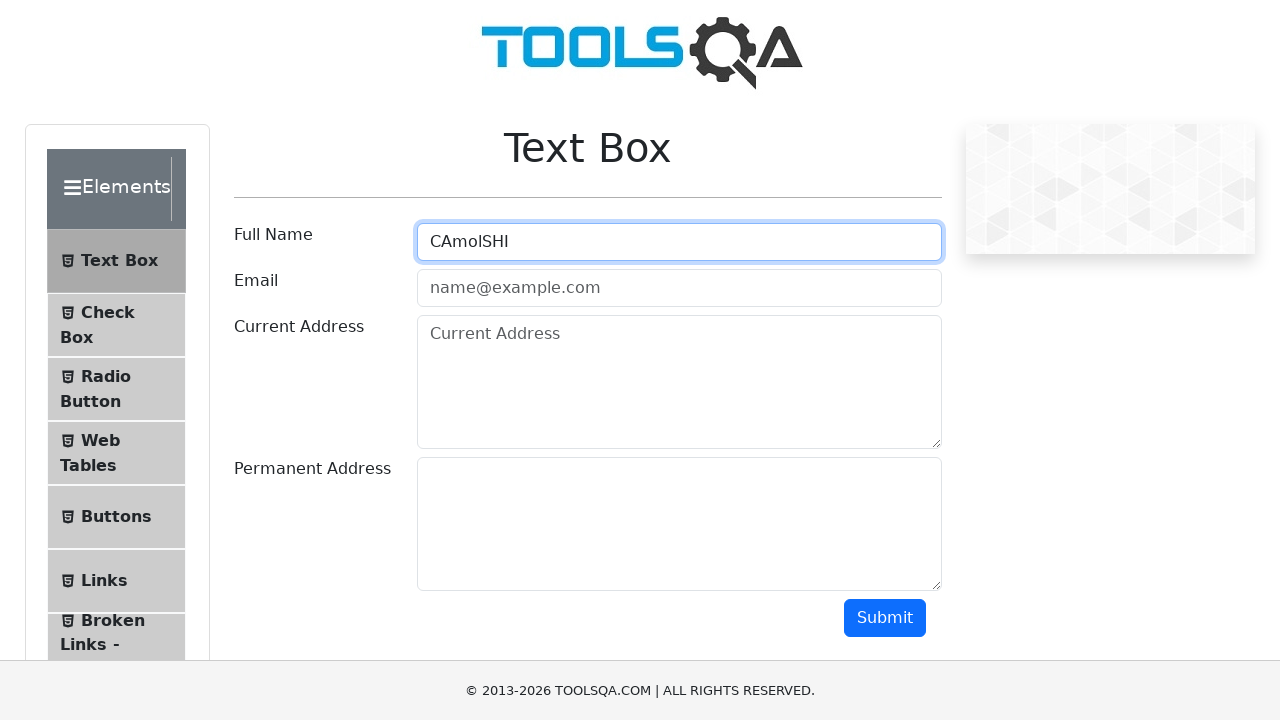

Typed uppercase 'N' using SHIFT+N on #userName
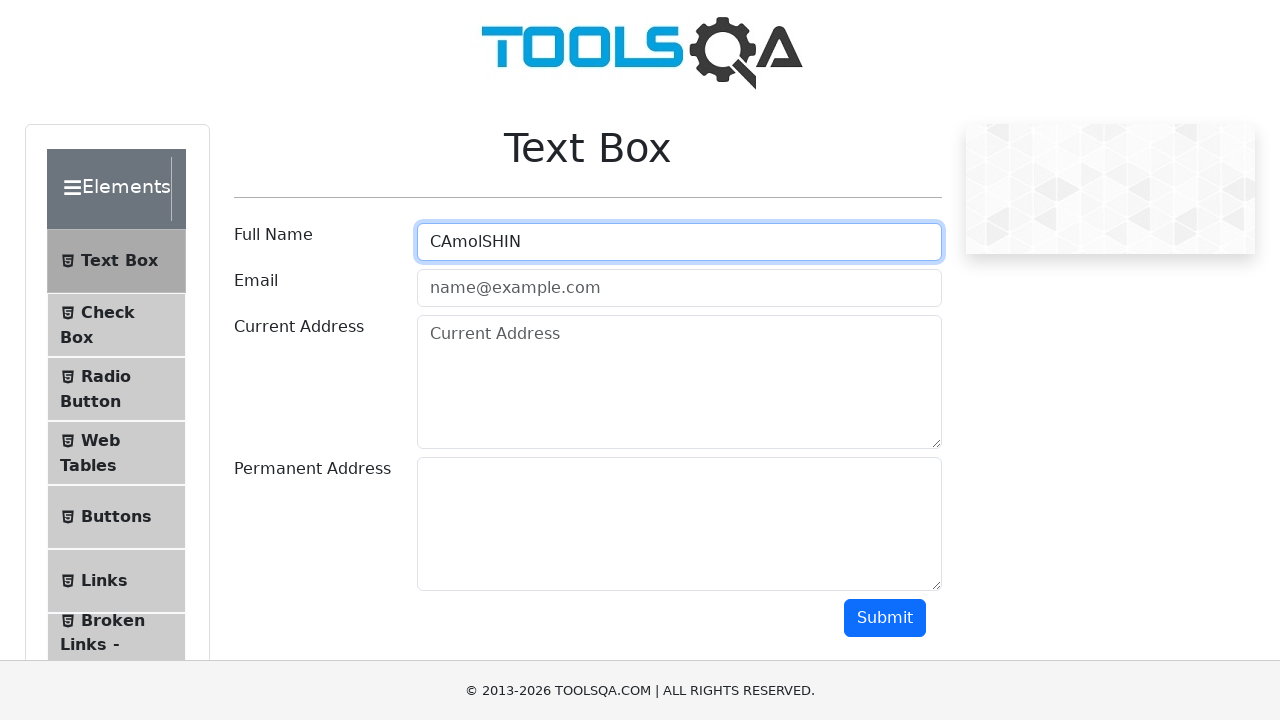

Typed uppercase 'D' using SHIFT+D on #userName
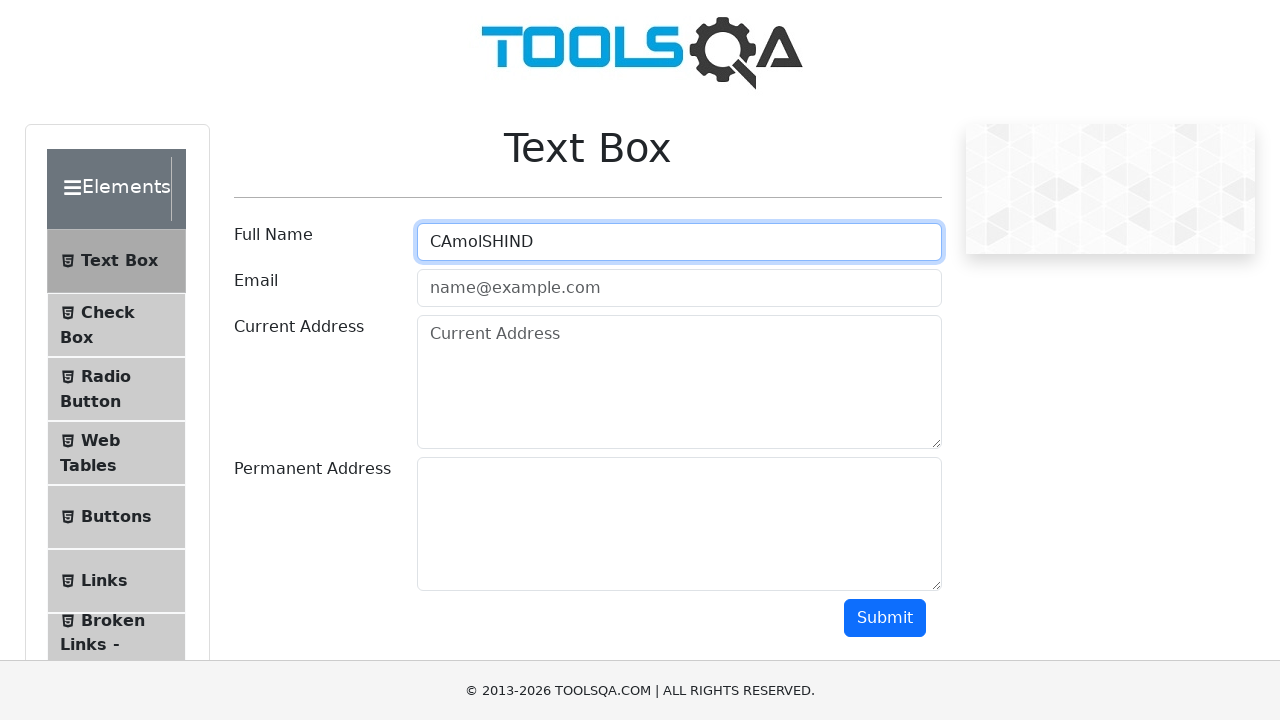

Typed uppercase 'E' using SHIFT+E on #userName
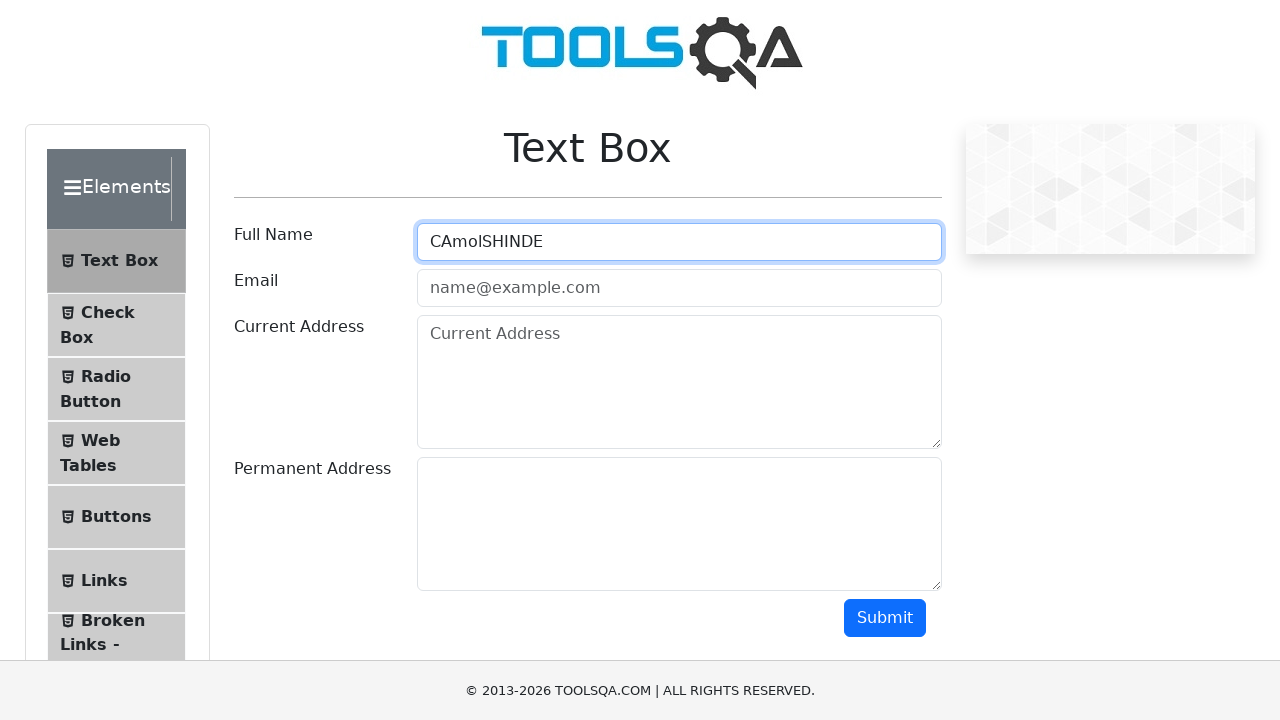

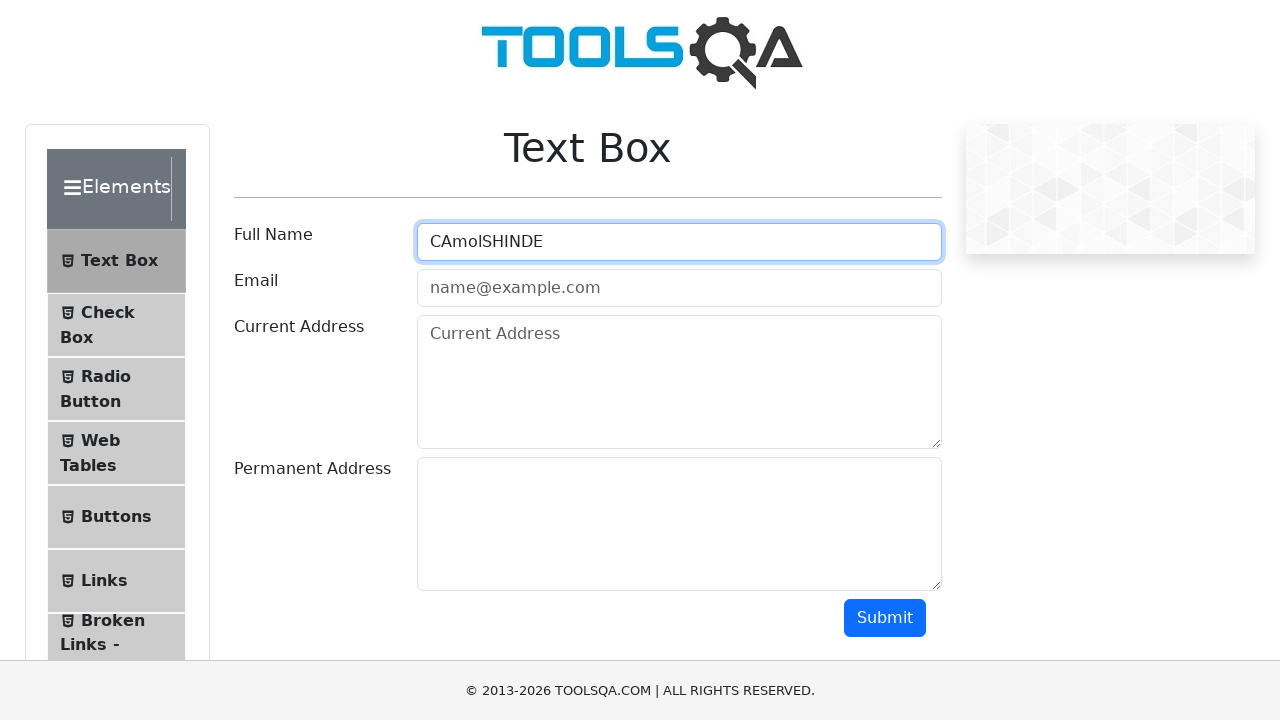